Tests auto-suggestive dropdown by typing partial text and selecting from suggestions

Starting URL: https://rahulshettyacademy.com/dropdownsPractise/

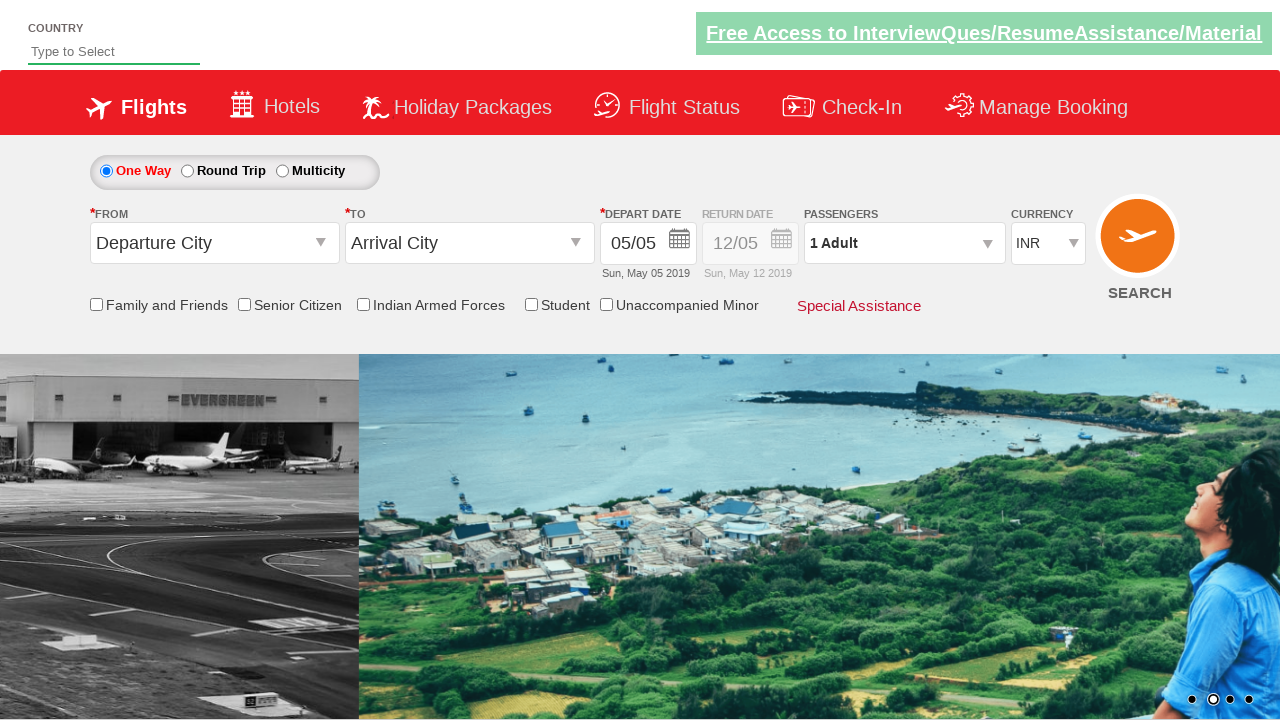

Typed 'ind' into auto-suggest field on #autosuggest
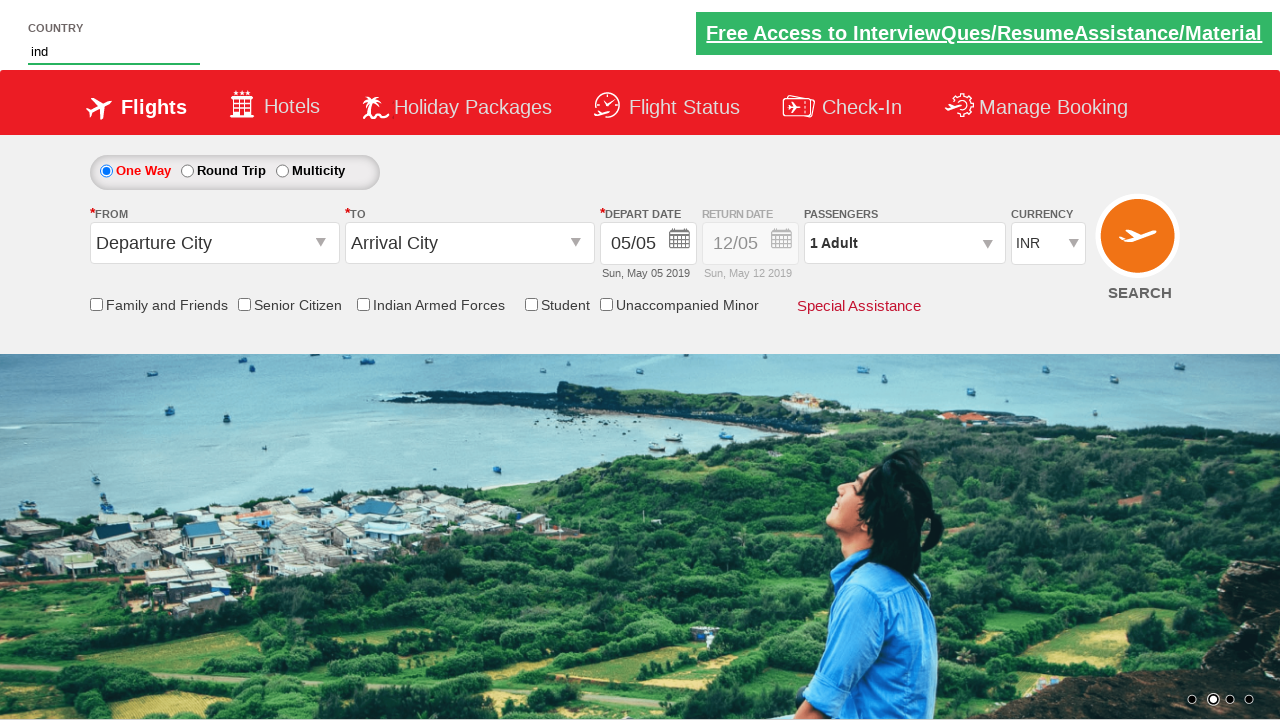

Waited for suggestion dropdown to appear
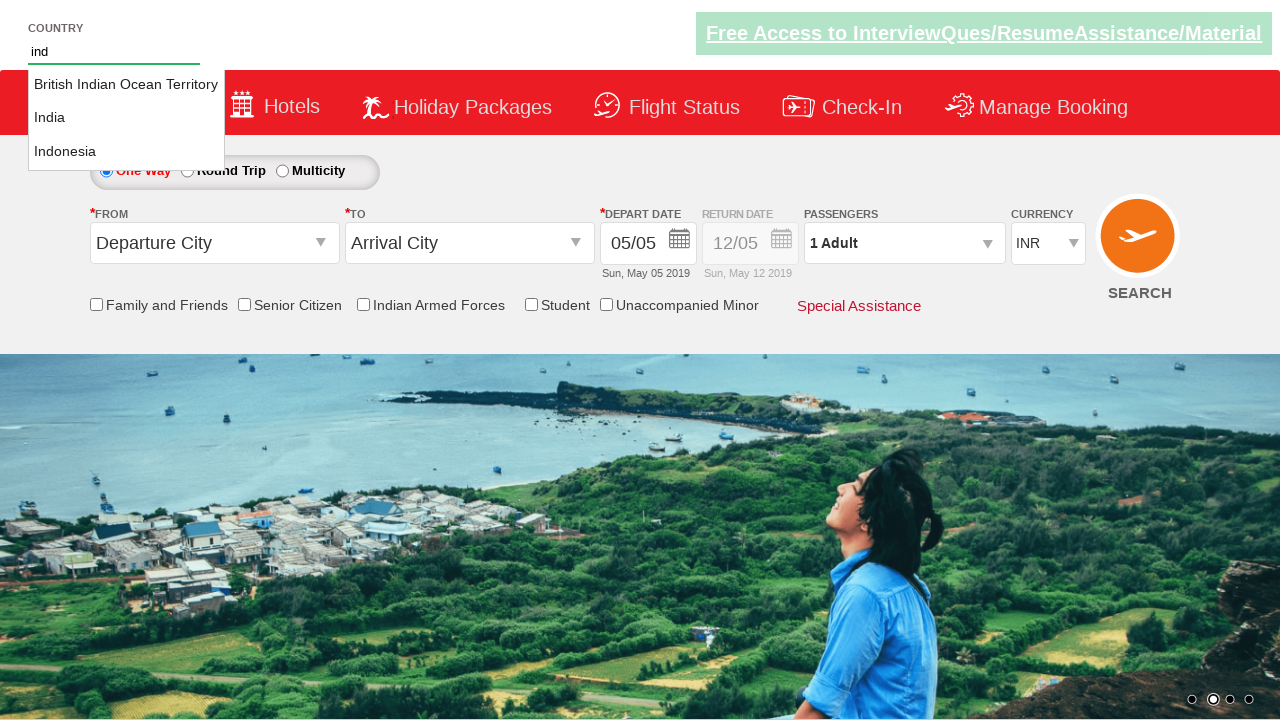

Retrieved all country suggestions from dropdown
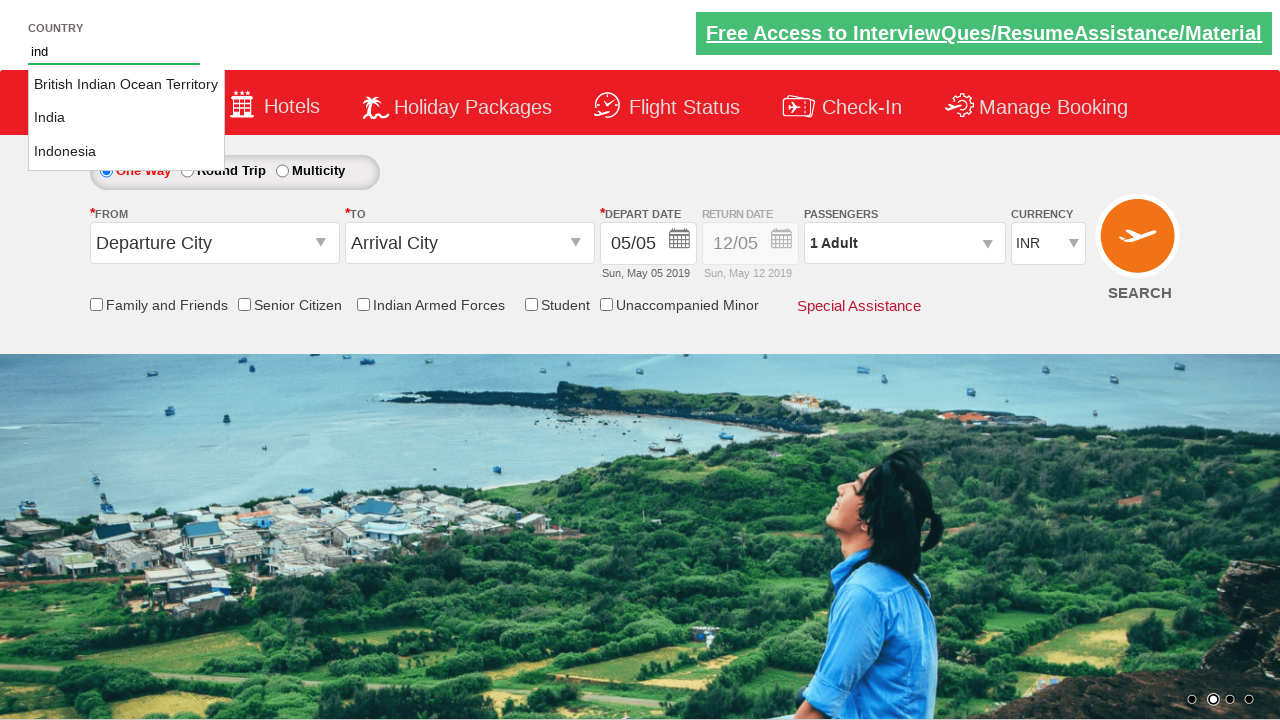

Selected 'India' from auto-suggest dropdown at (126, 118) on #ui-id-1 li.ui-menu-item a >> nth=1
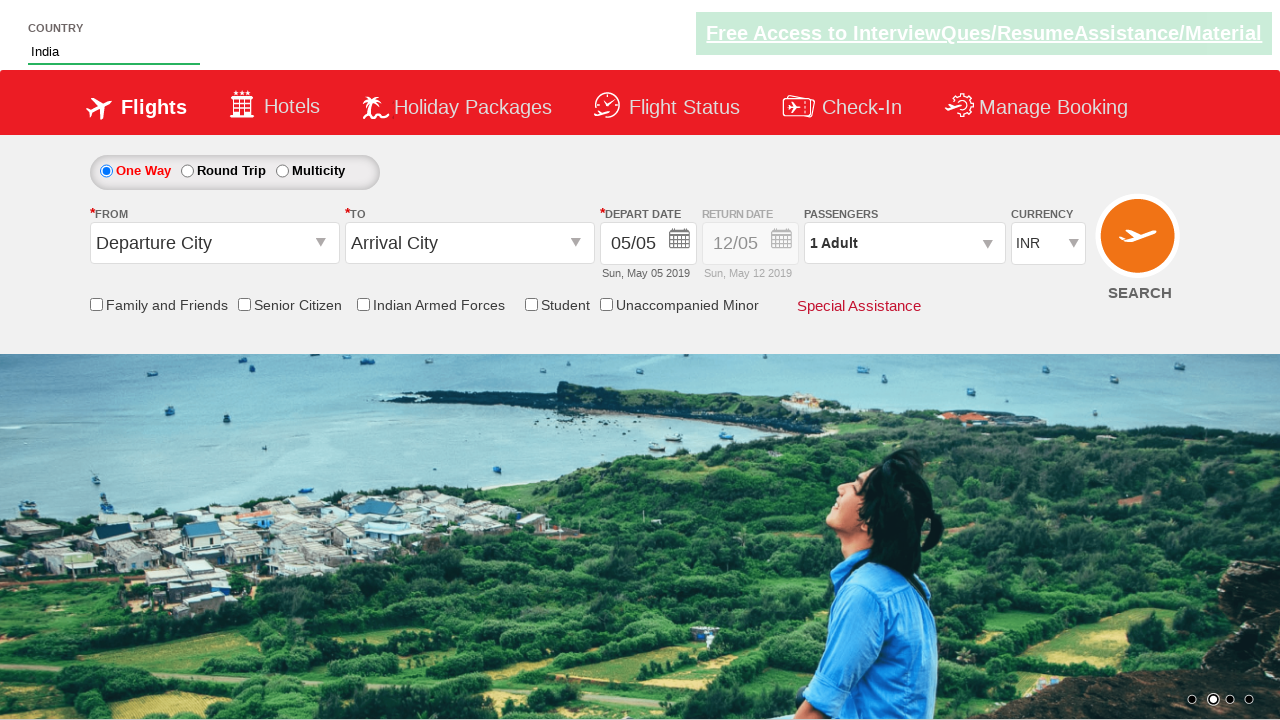

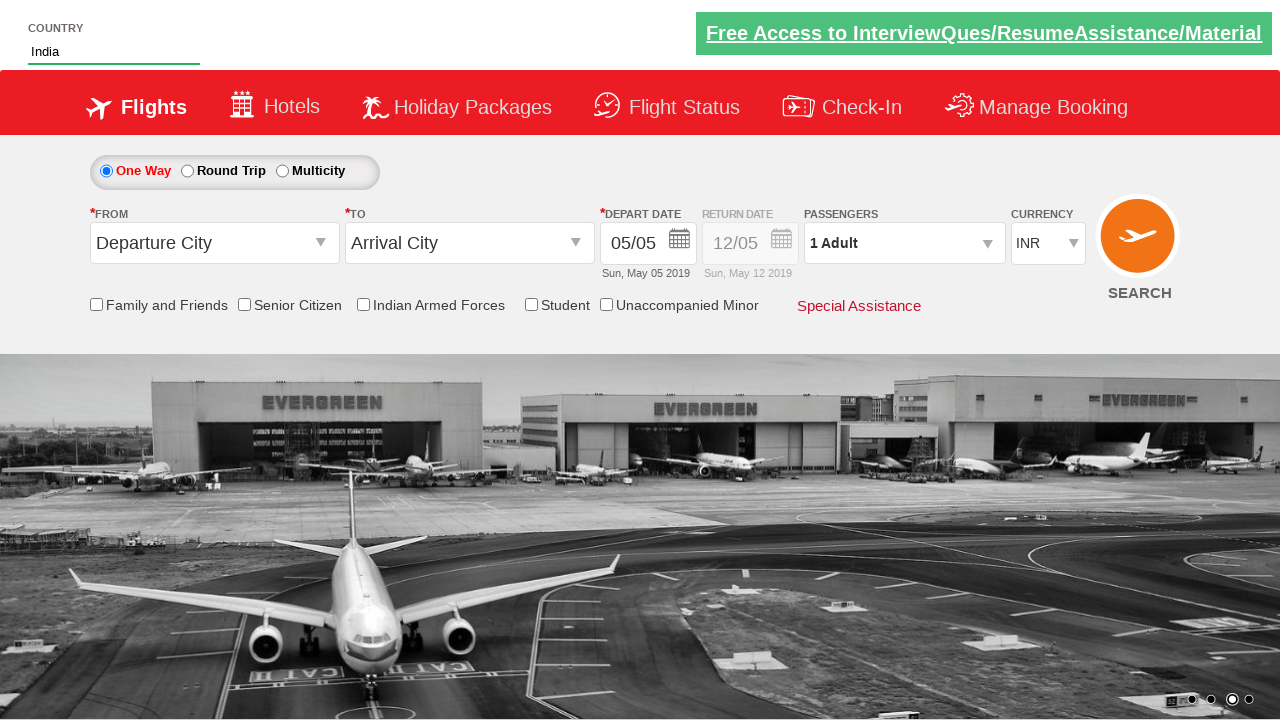